Tests modal dialog functionality by clicking a button to open a modal and then clicking the close button to dismiss it.

Starting URL: https://formy-project.herokuapp.com/modal

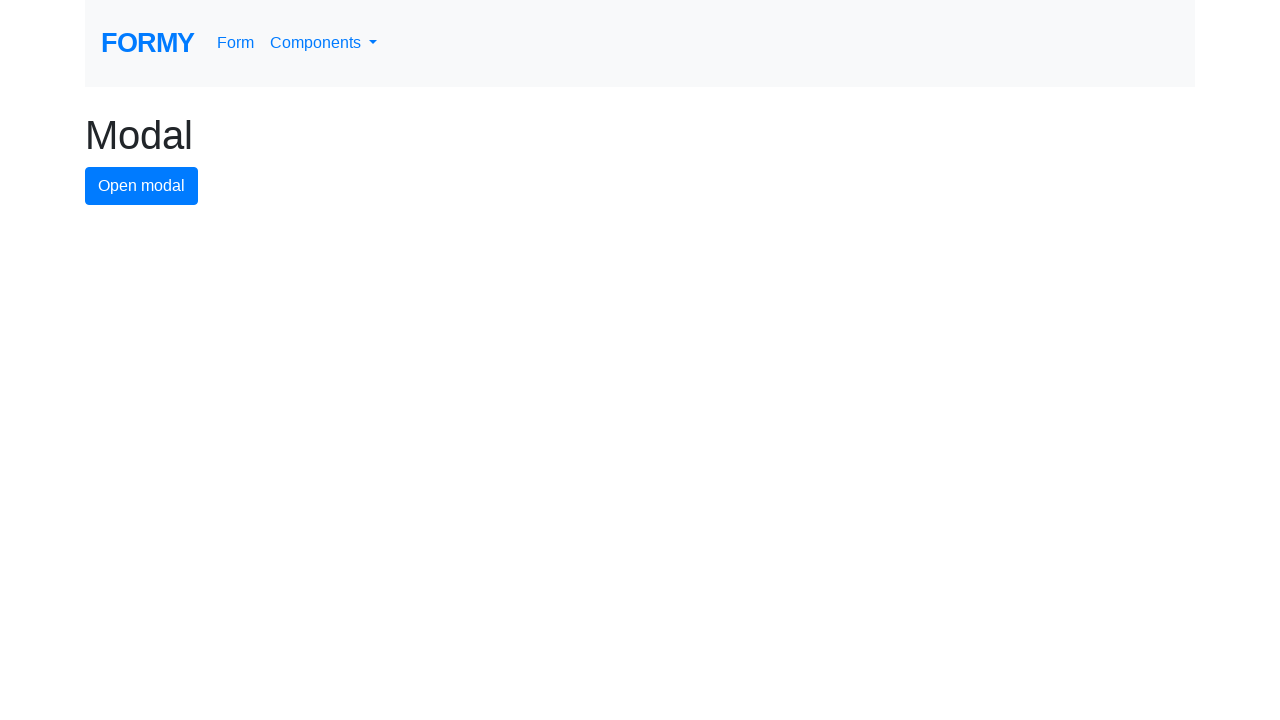

Clicked button to open modal dialog at (142, 186) on #modal-button
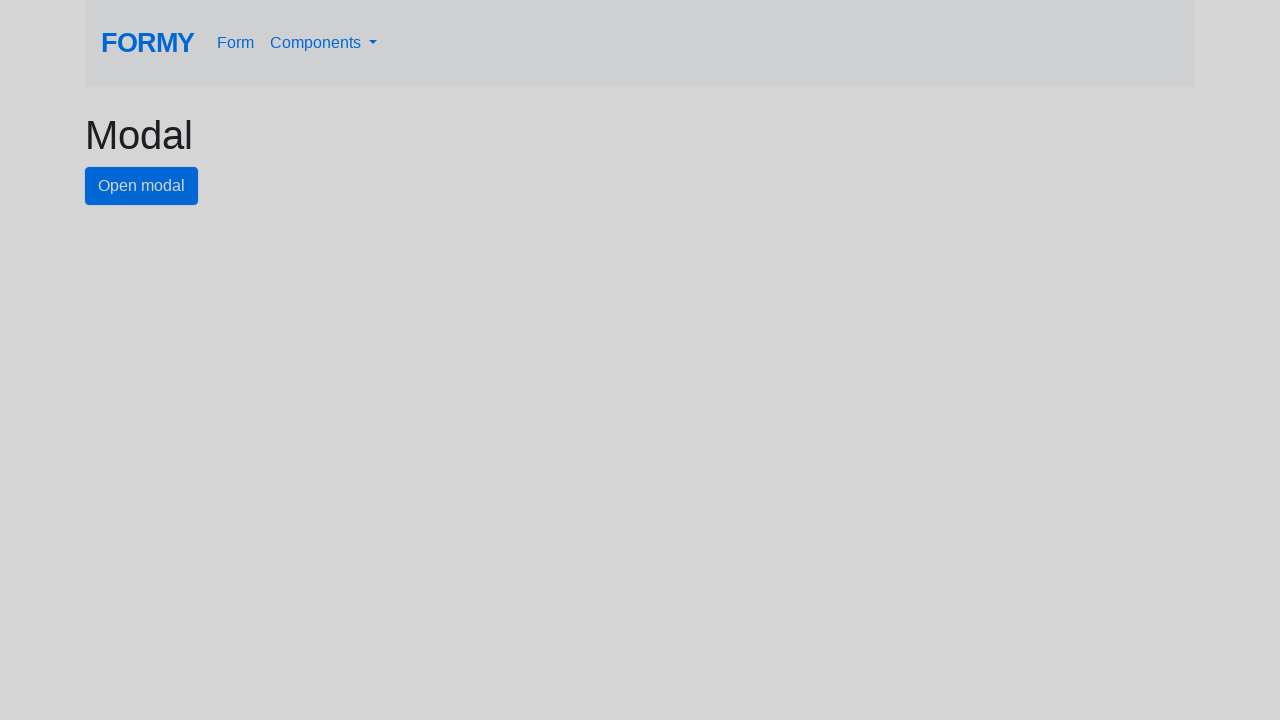

Modal dialog appeared with close button visible
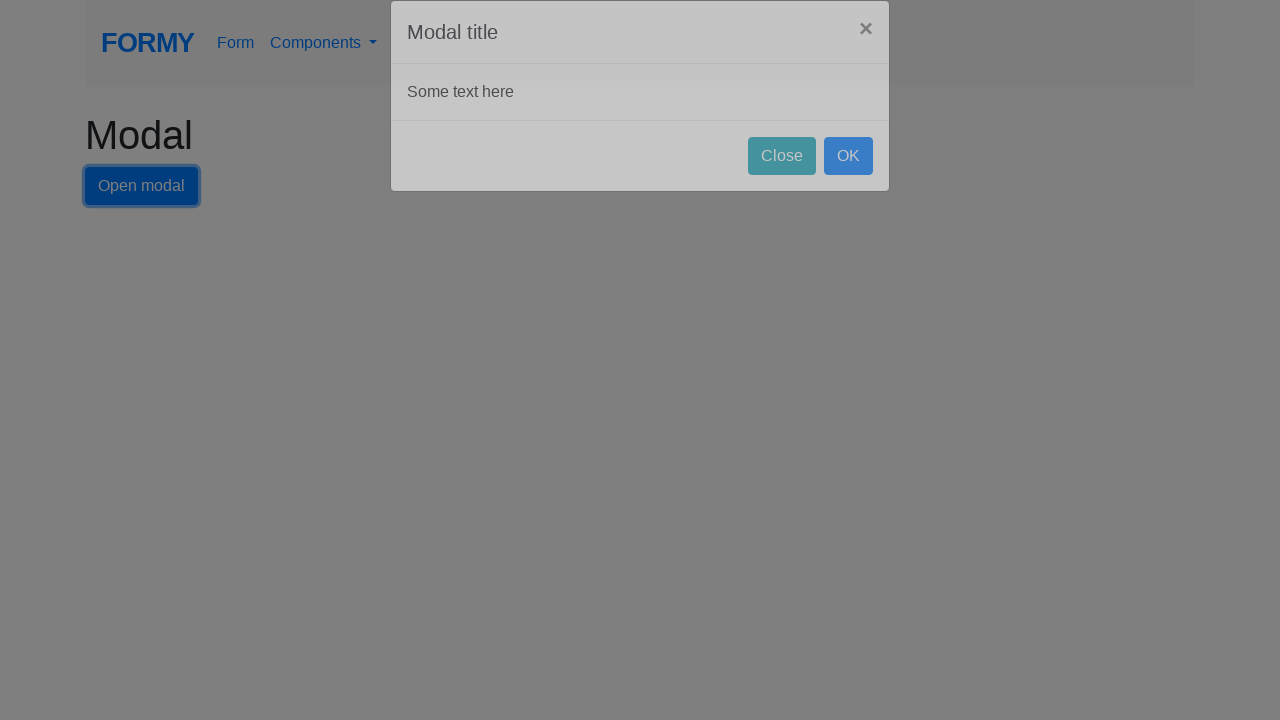

Clicked close button to dismiss modal dialog at (782, 184) on #close-button
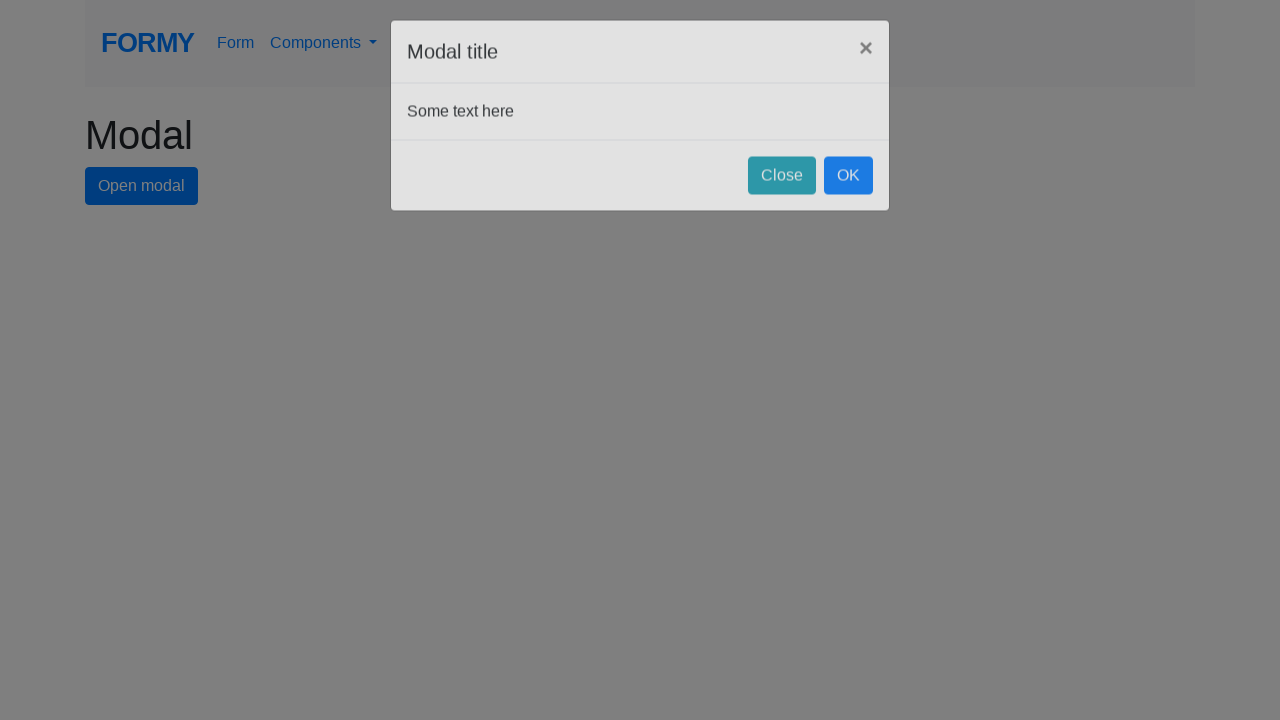

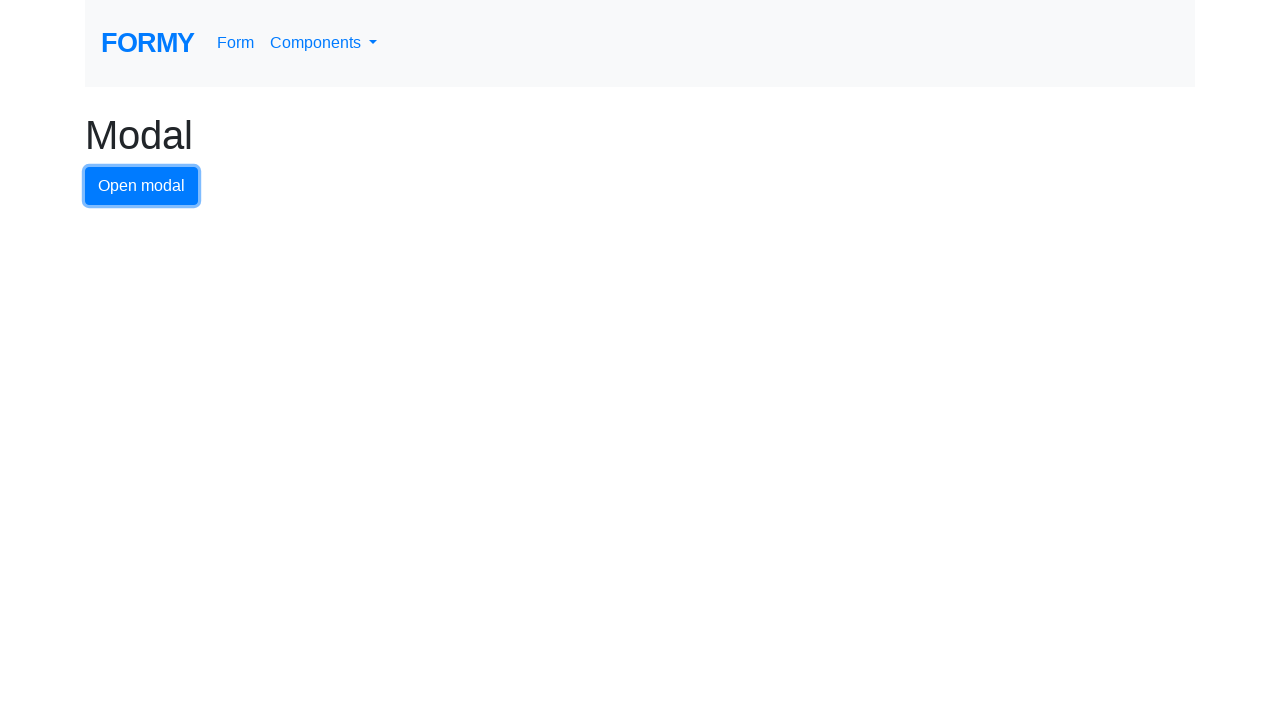